Tests a POAP minting form submission flow by clicking "I want this" button, filling out a form with name, last name, address, selecting a dropdown option, entering email, and submitting the form via a "Test" button.

Starting URL: https://mint.poap.studio/version-72bms/index-20/customdemoflow05

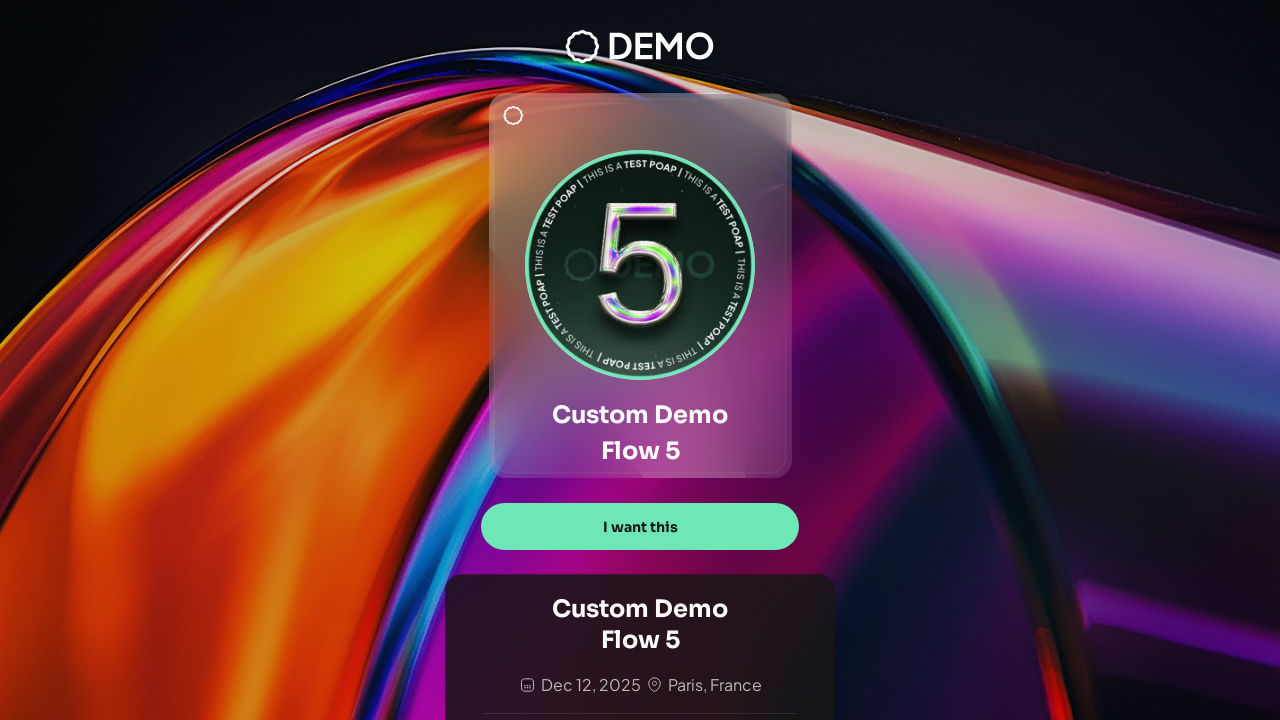

Page loaded with networkidle state
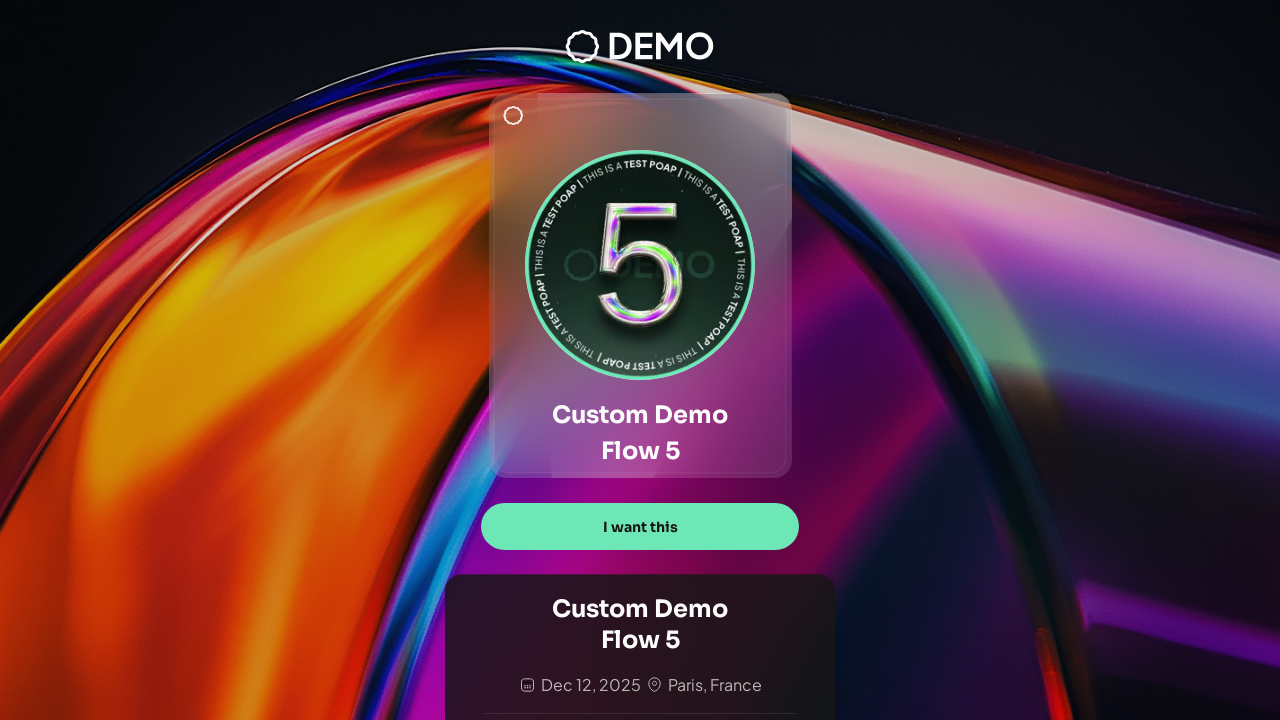

Clicked 'I want this' button to open POAP form at (640, 527) on text="I want this"
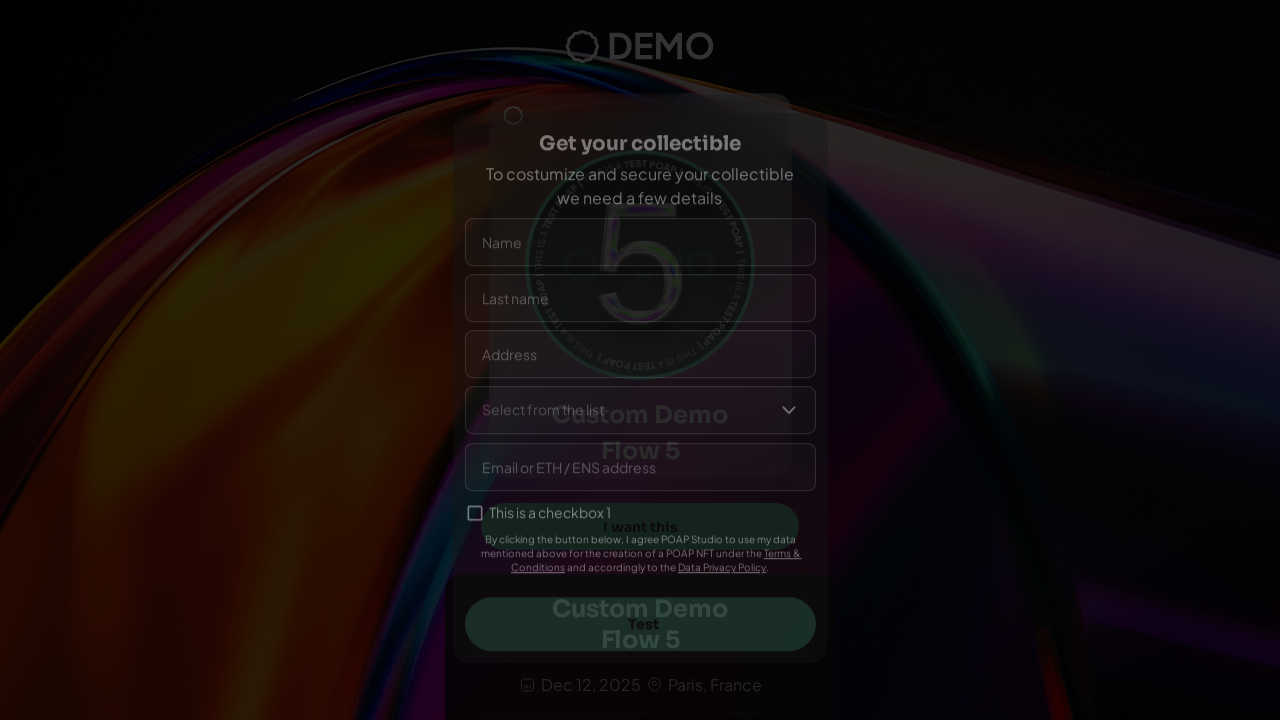

Waited for form to appear
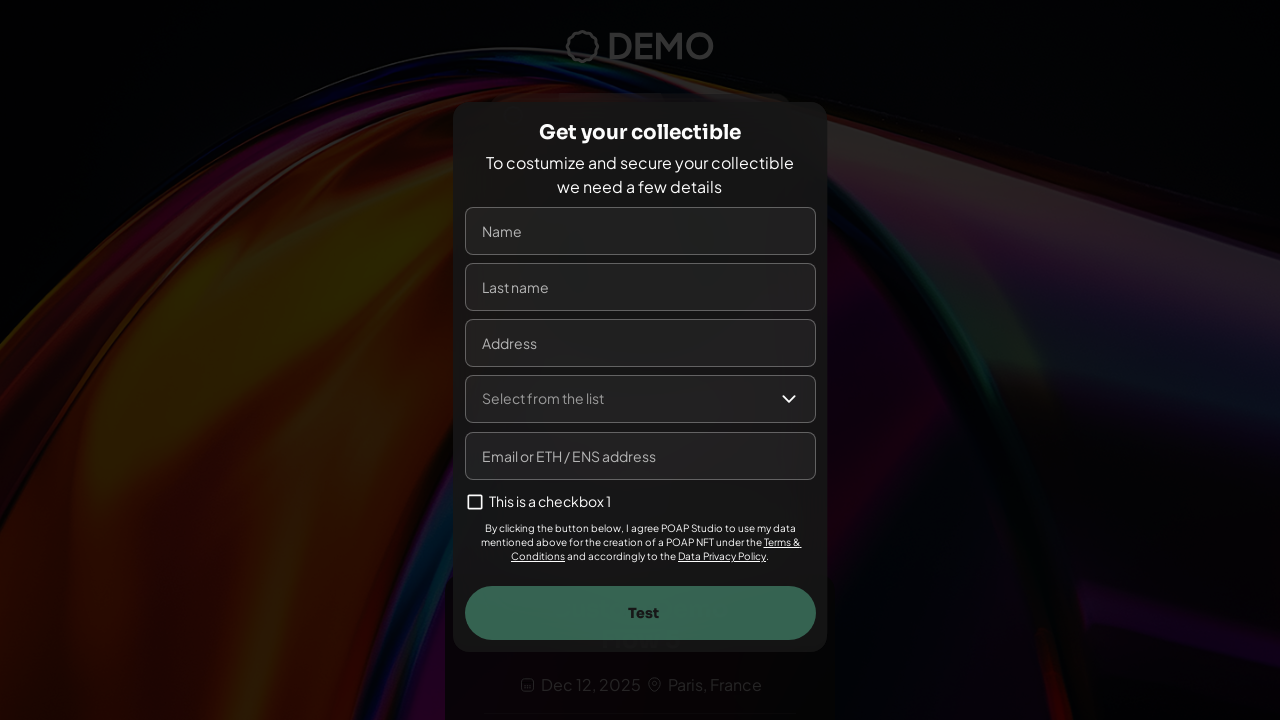

Filled name field with 'Maria González' on input[name="name"], input[placeholder*="Name"], input[placeholder*="name"]
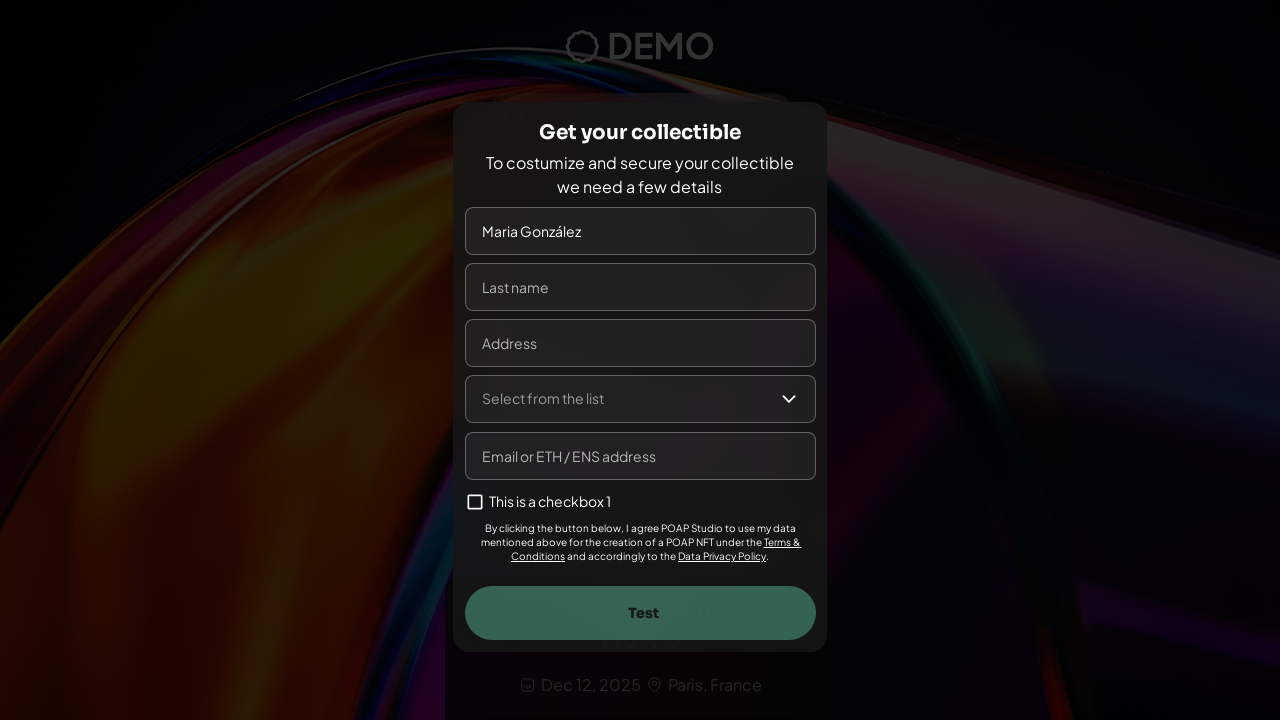

Filled last name field with 'Fernández' on input[name="lastname"], input[name="lastName"], input[placeholder*="Last"], inpu
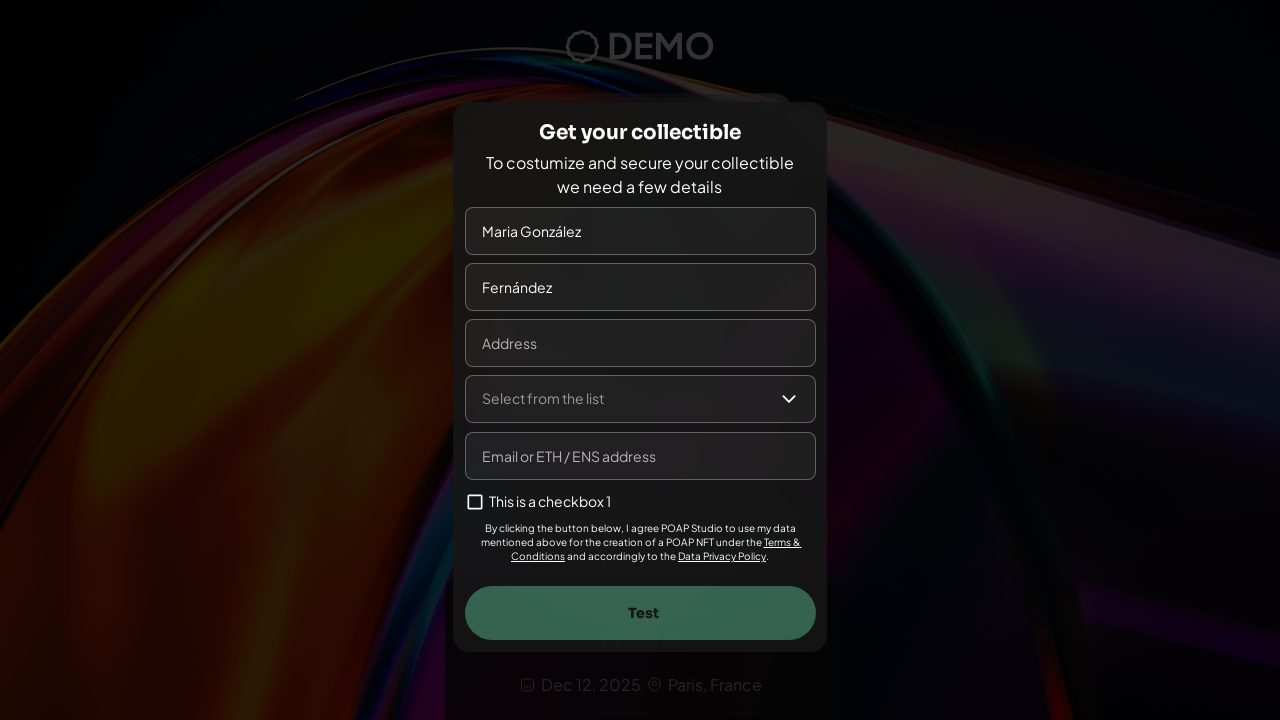

Filled address field with '456 Oak Avenue, Suite 201' on input[name="address"], input[placeholder*="Address"], input[placeholder*="addres
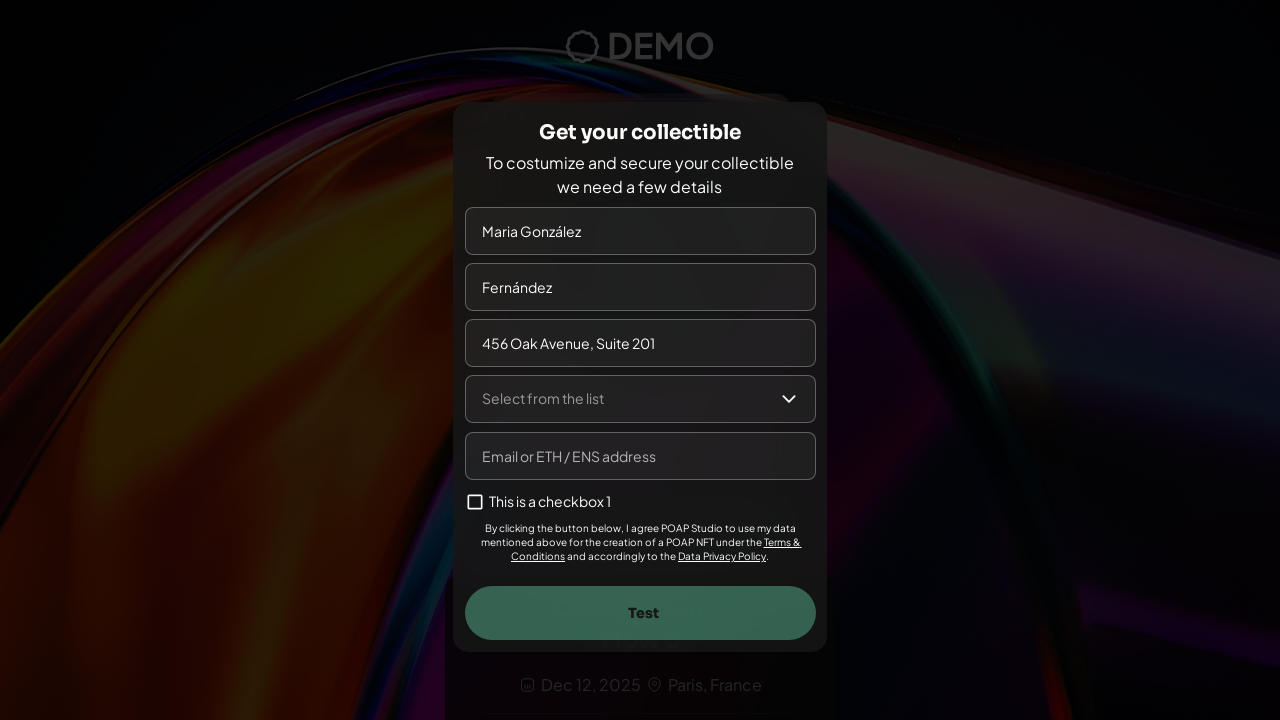

Clicked dropdown to open list at (542, 398) on text="Select from the list"
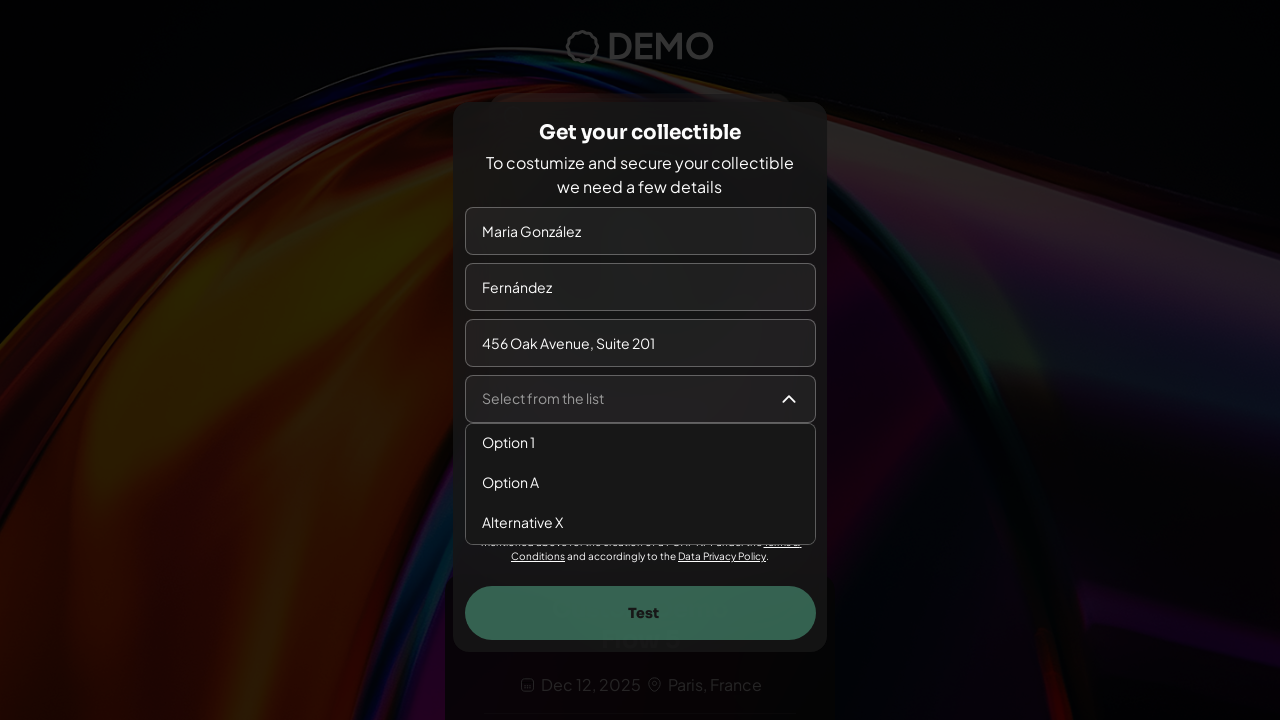

Waited for dropdown to expand
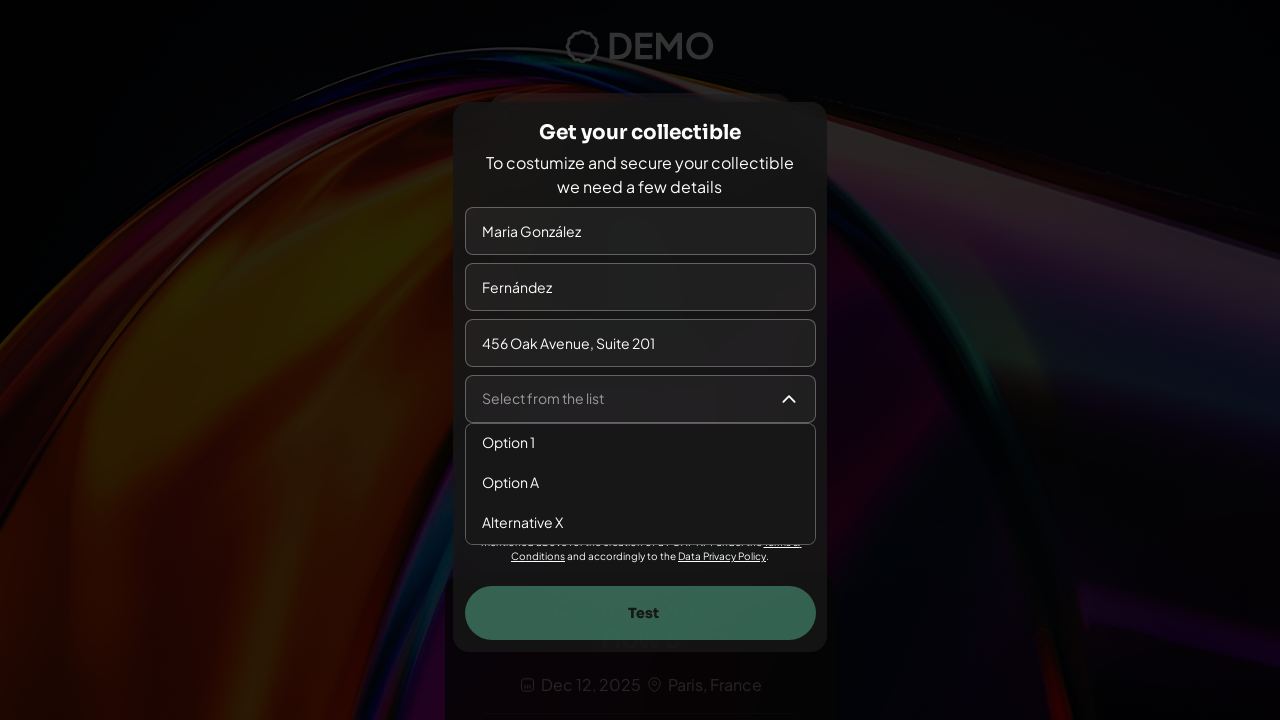

Selected 'Option 1' from dropdown at (508, 442) on text="Option 1"
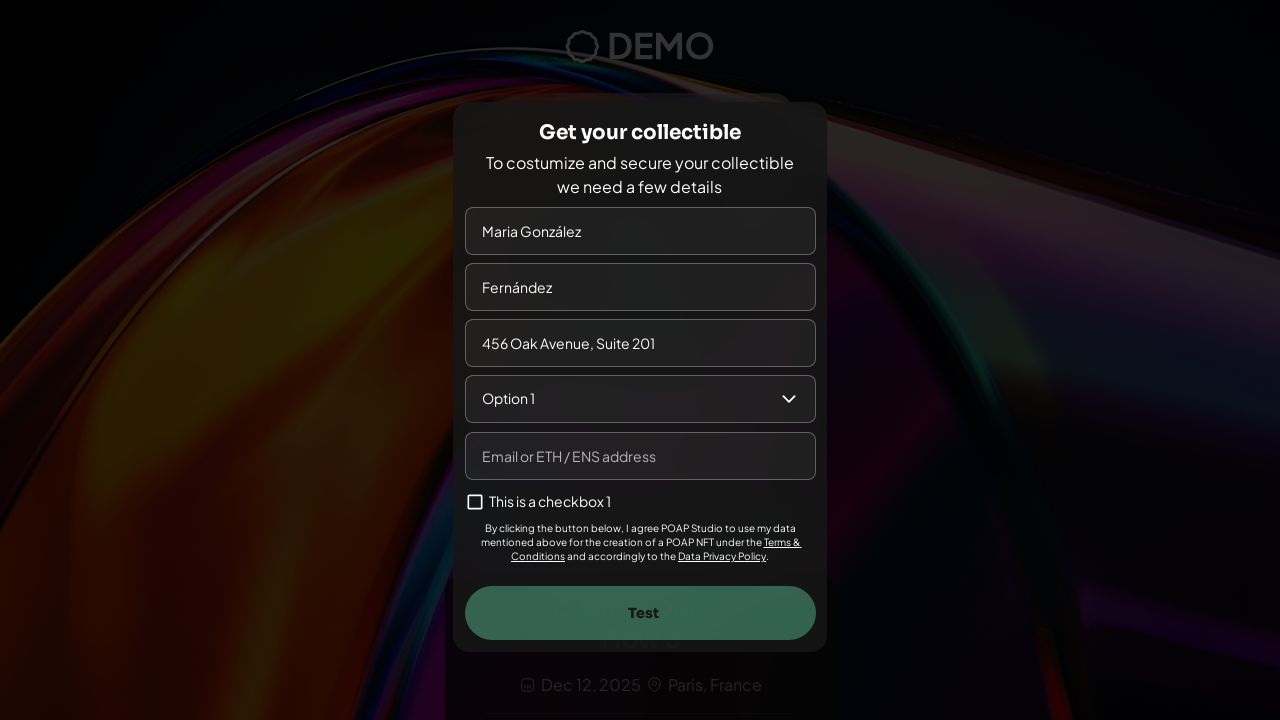

Waited for dropdown selection to register
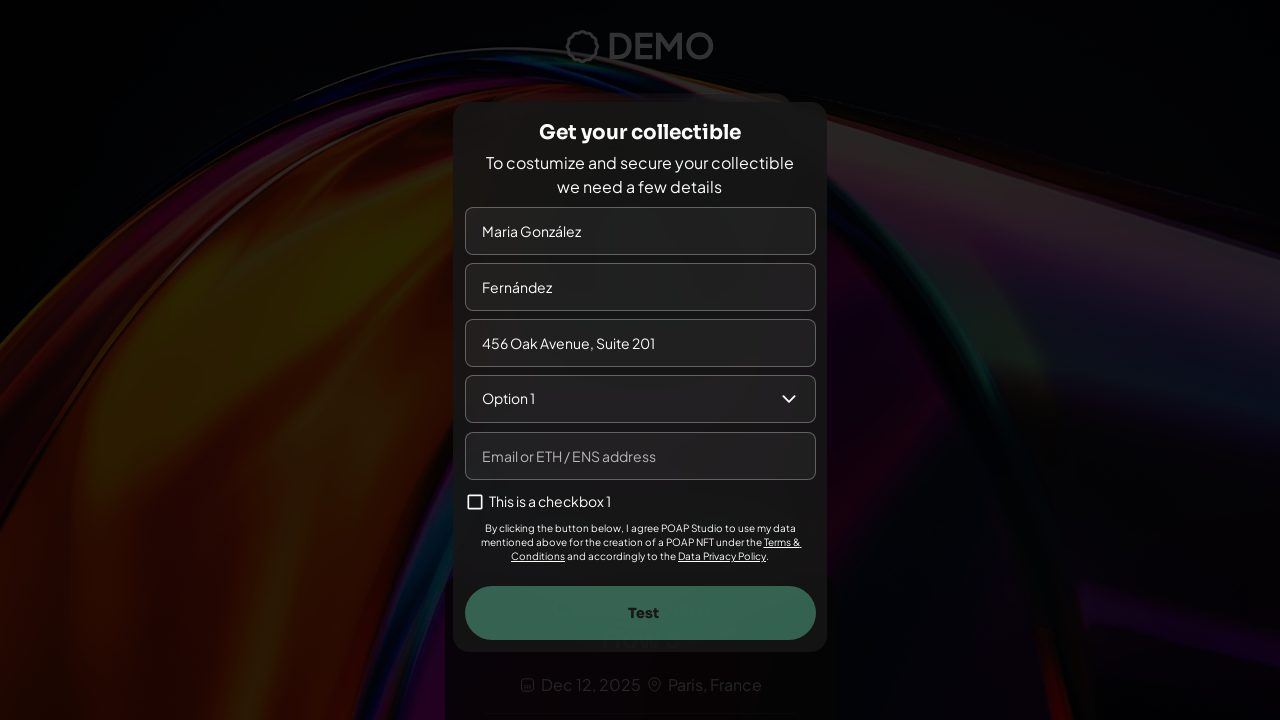

Filled email field with 'maria.fernandez@example.com' on input[name="email"], input[type="email"], input[placeholder*="Email"], input[pla
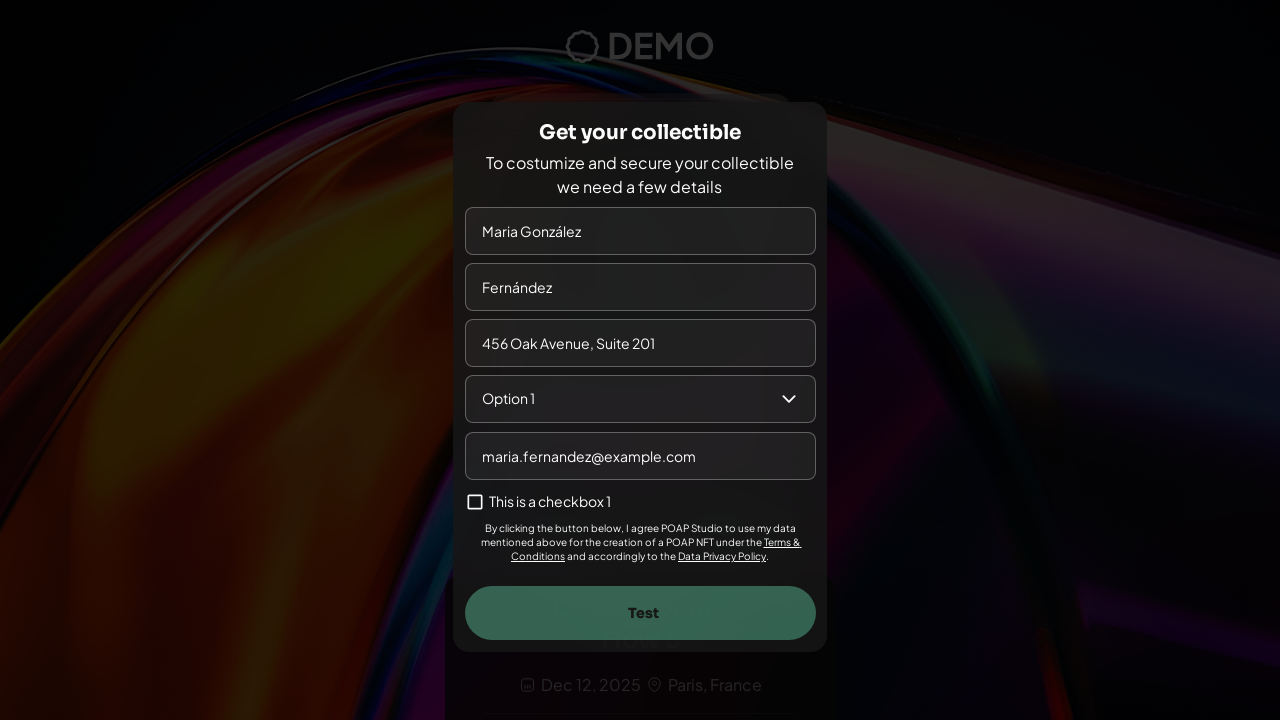

Waited before form submission
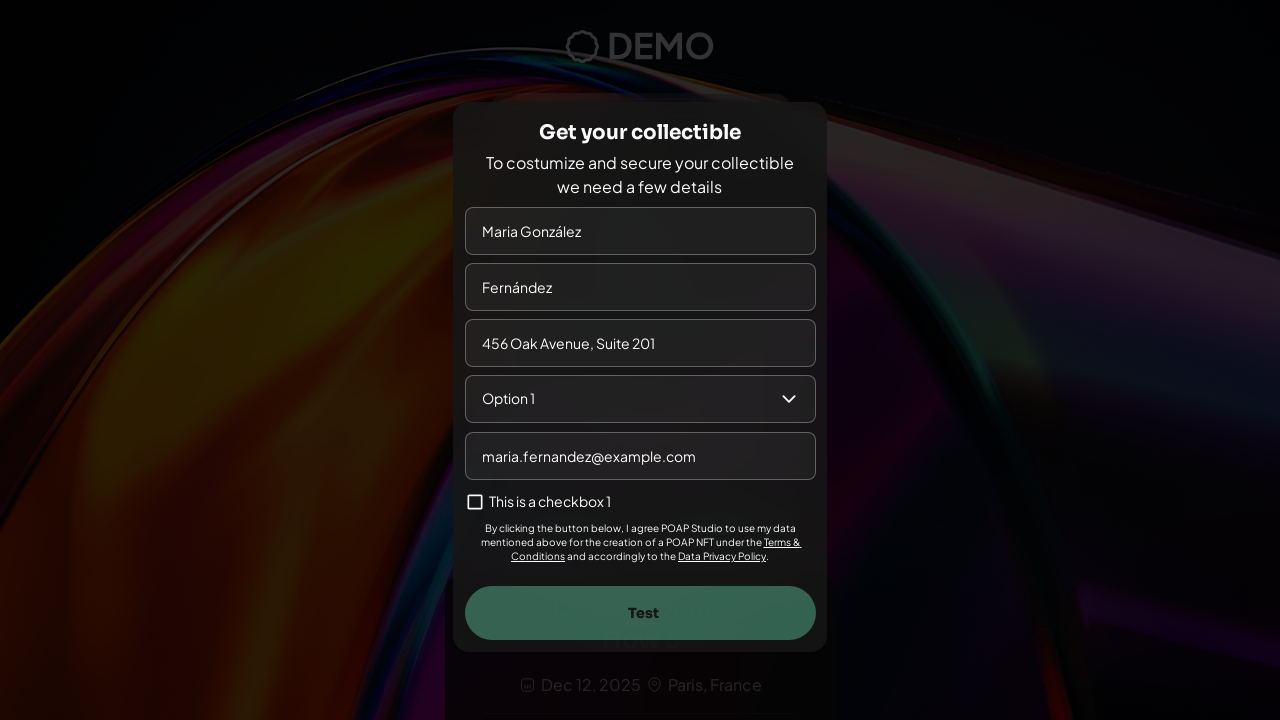

Test button became visible
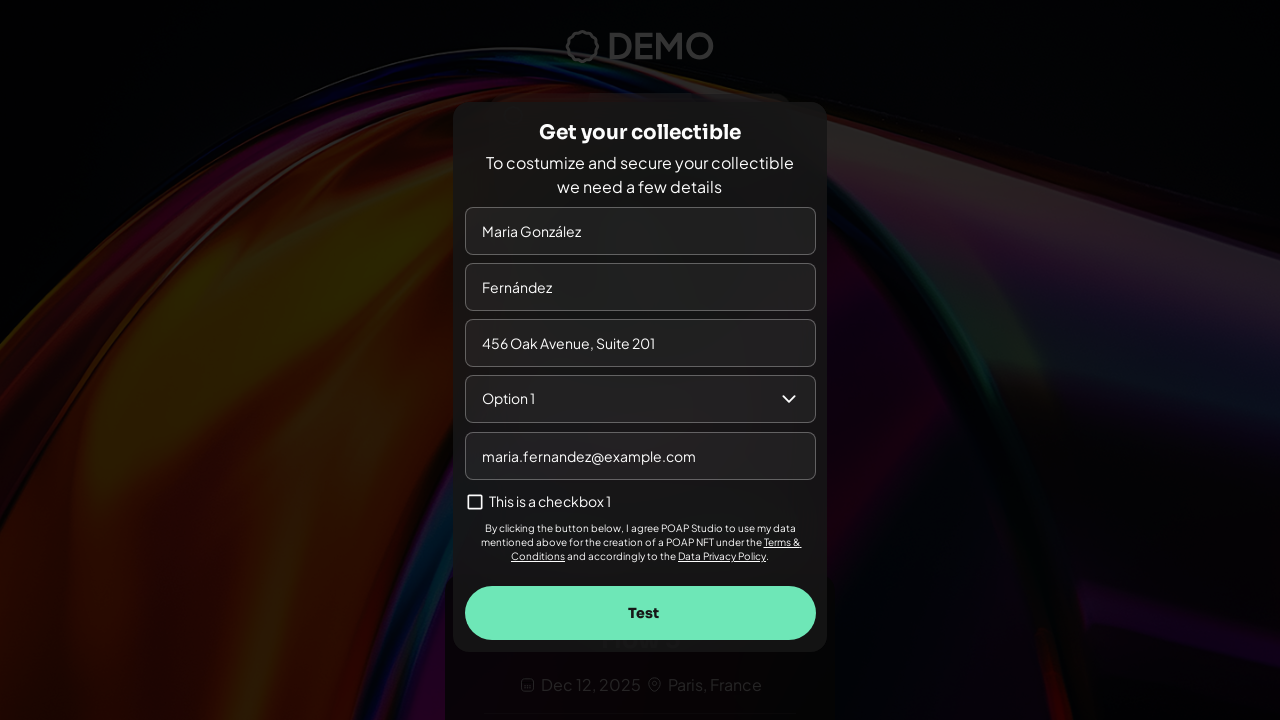

Waited before clicking Test button
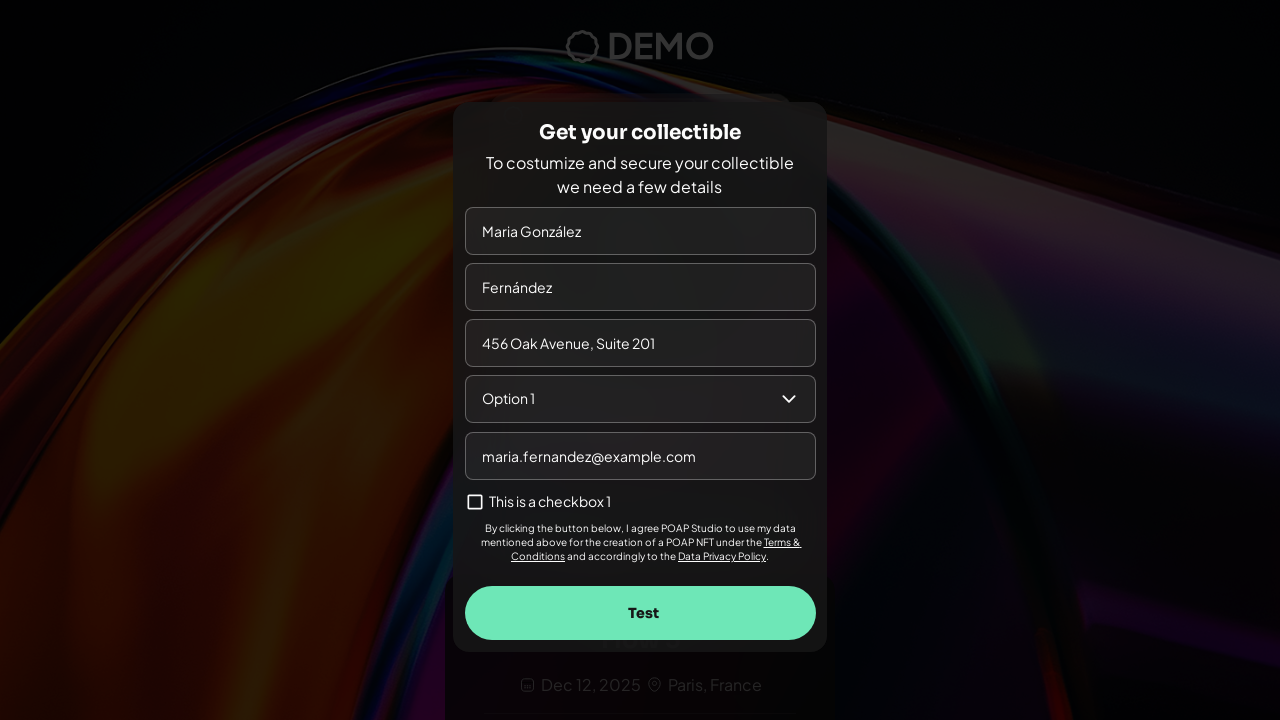

Clicked 'Test' button to submit form at (643, 613) on text="Test"
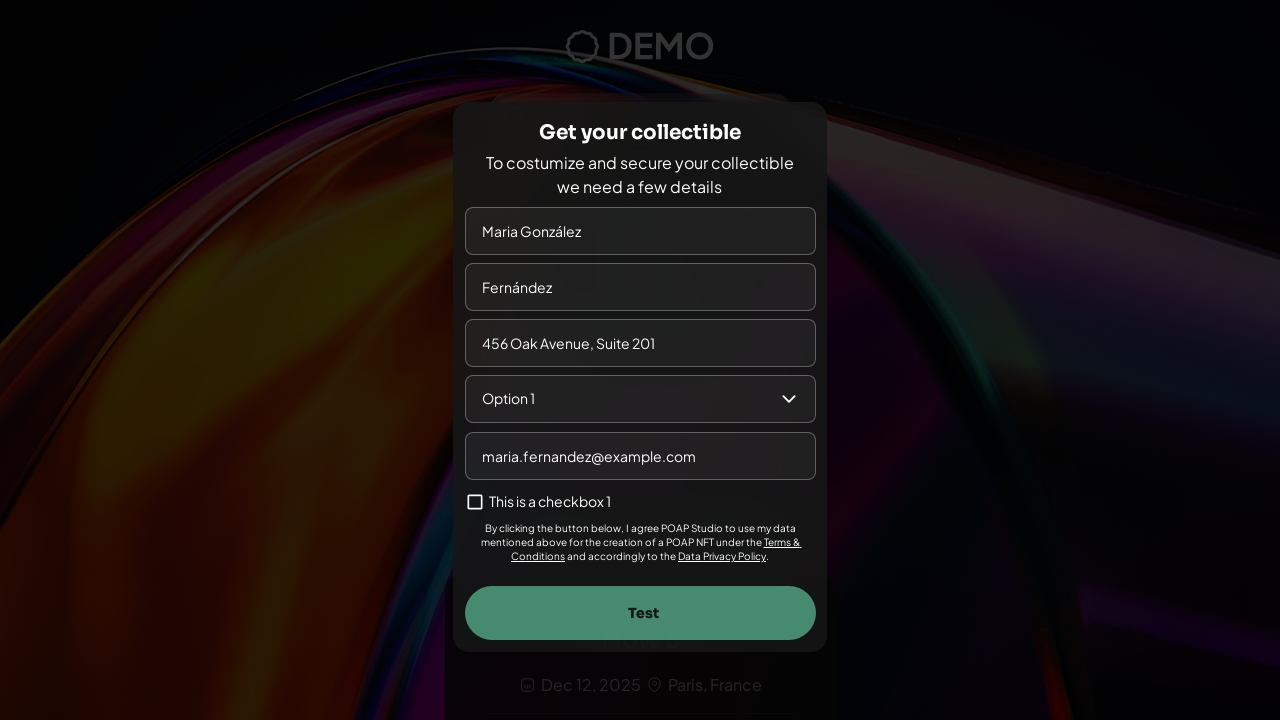

Waited for form submission to process
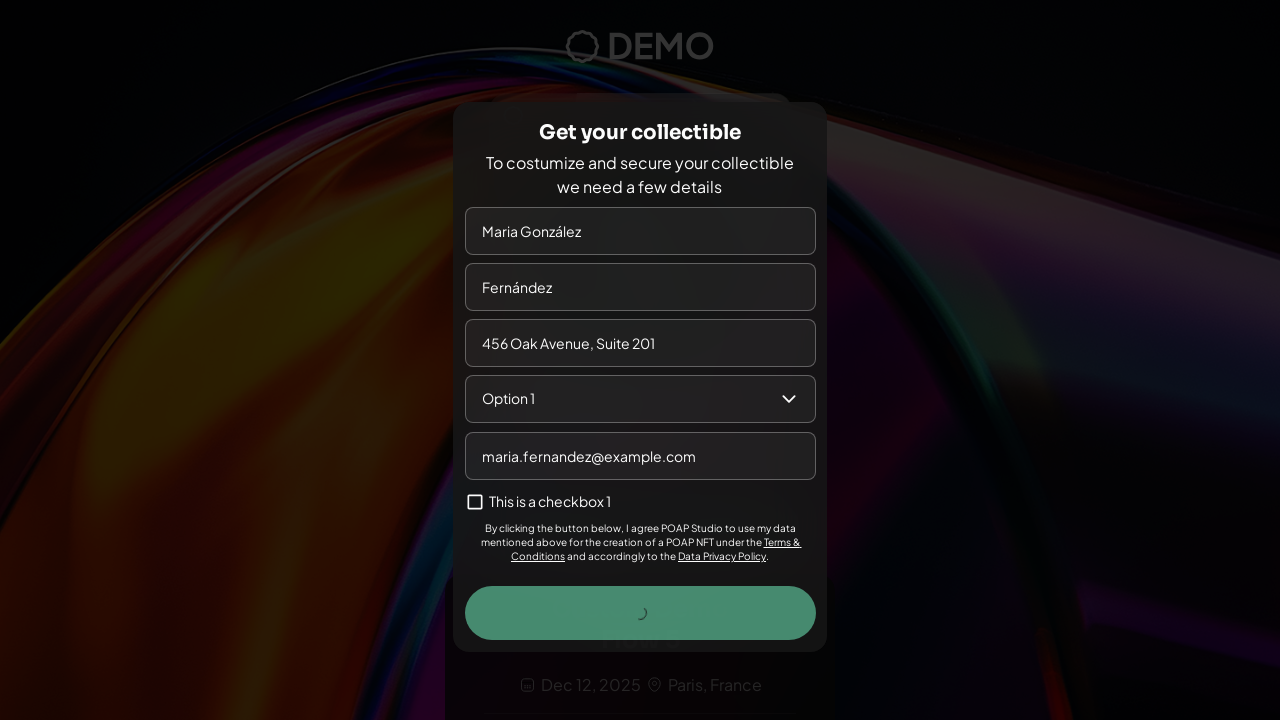

Page stabilized after form submission
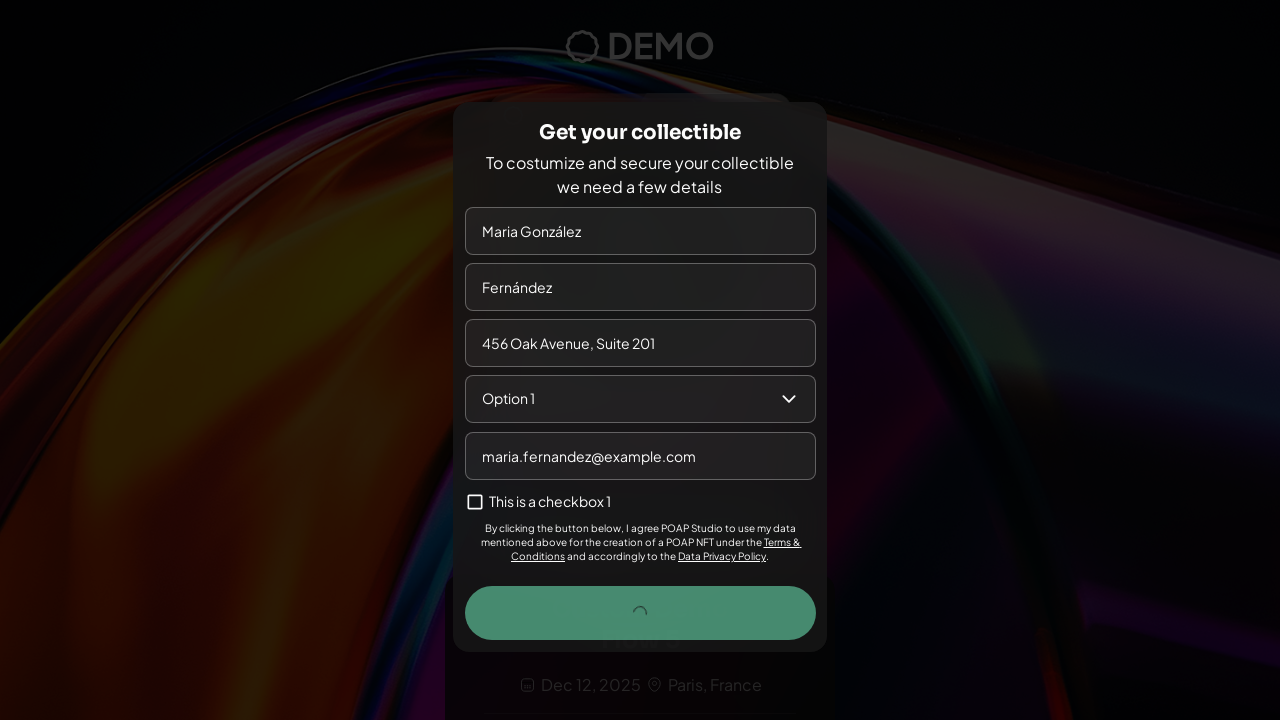

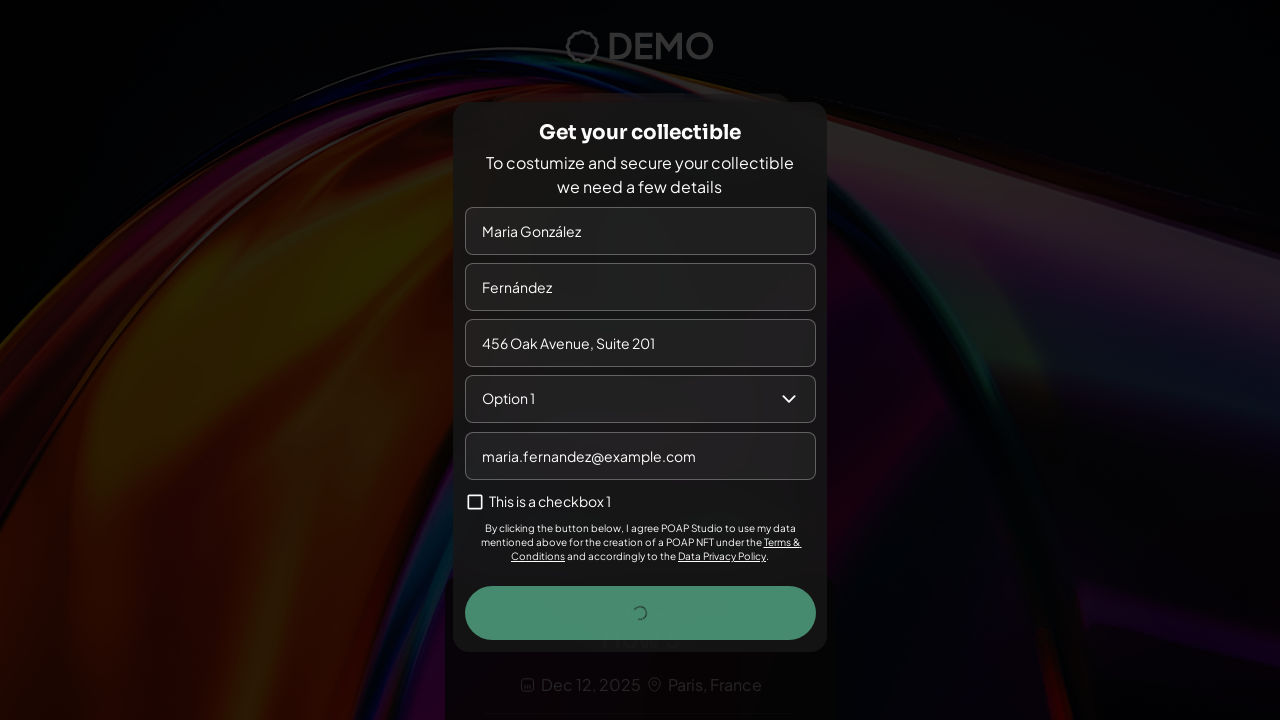